Tests the autosuggest functionality by typing a partial query into an autocomplete input field

Starting URL: https://rahulshettyacademy.com/dropdownsPractise/

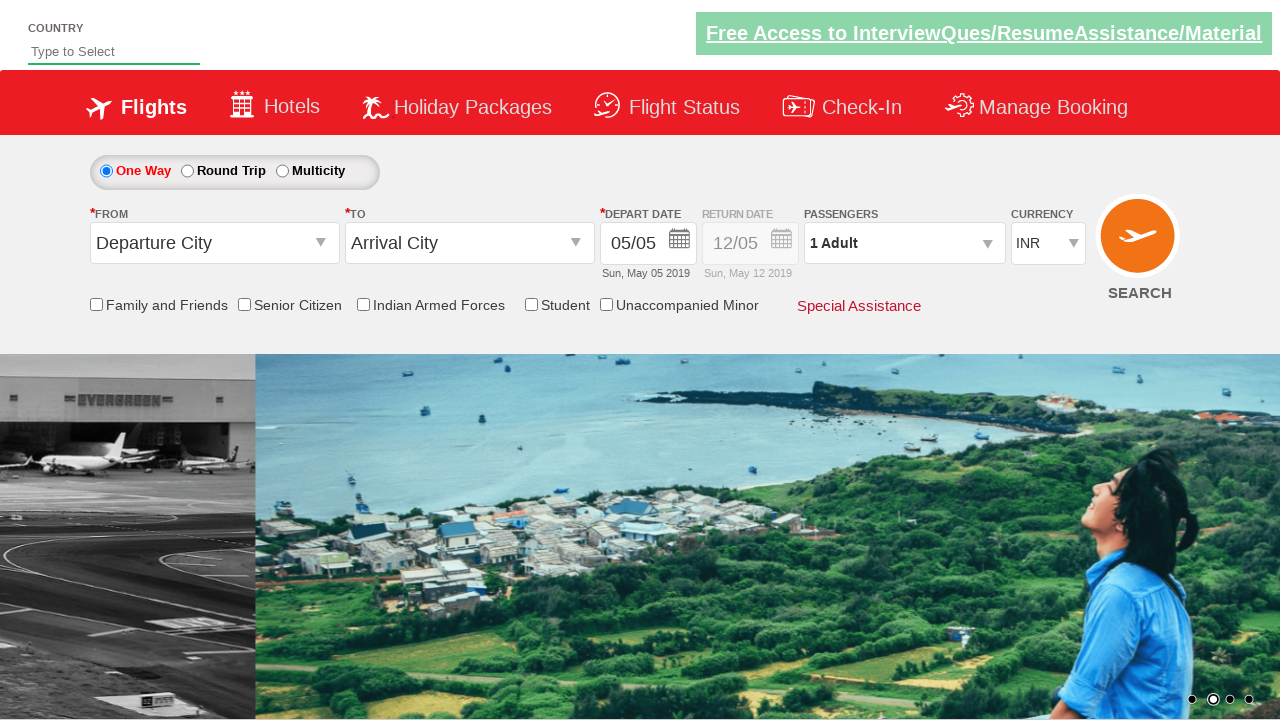

Typed 'ind' into autosuggest field to trigger suggestions on #autosuggest
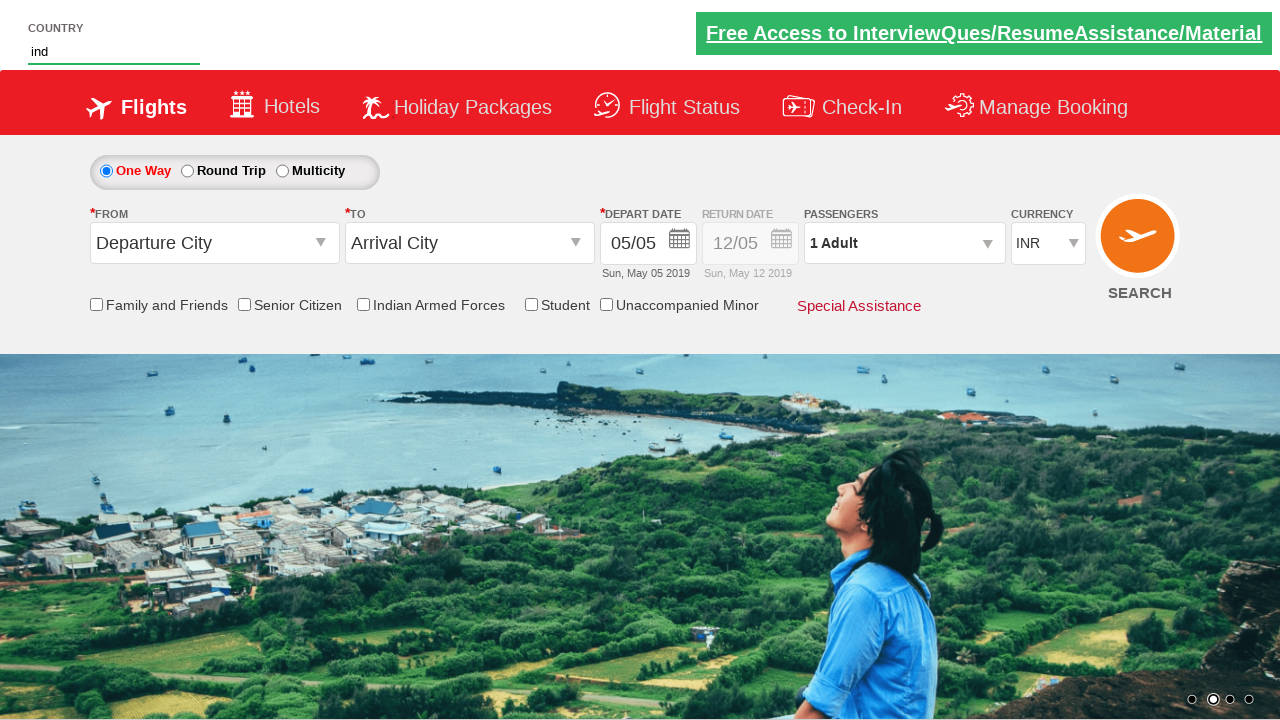

Waited for autosuggest suggestions to appear
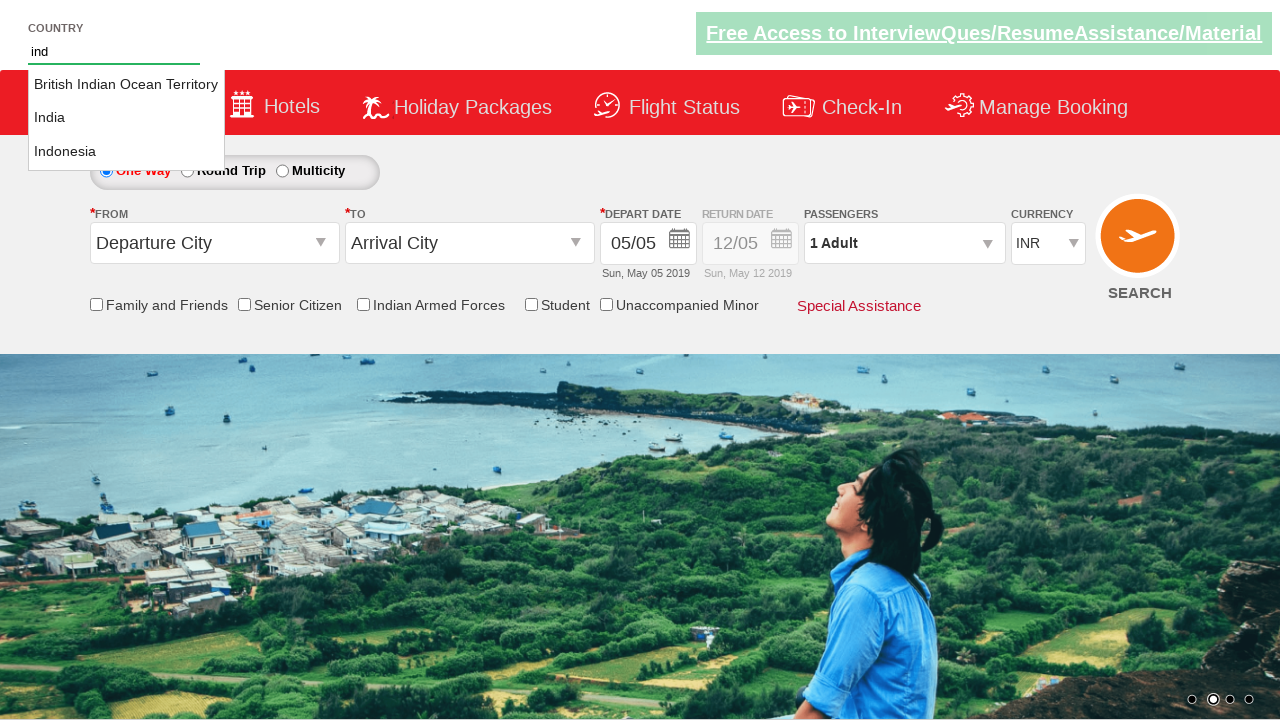

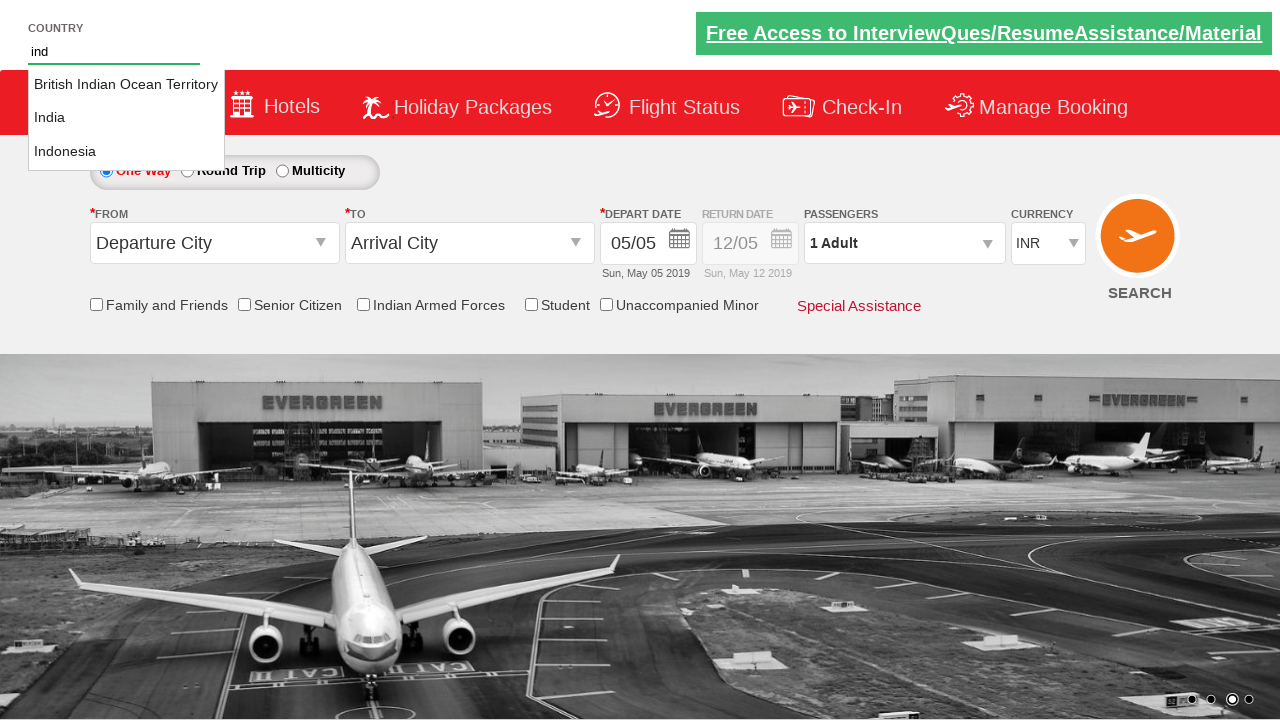